Tests JavaScript prompt alert handling by clicking a button that triggers a prompt, entering text into the prompt, and accepting it.

Starting URL: https://demoqa.com/alerts

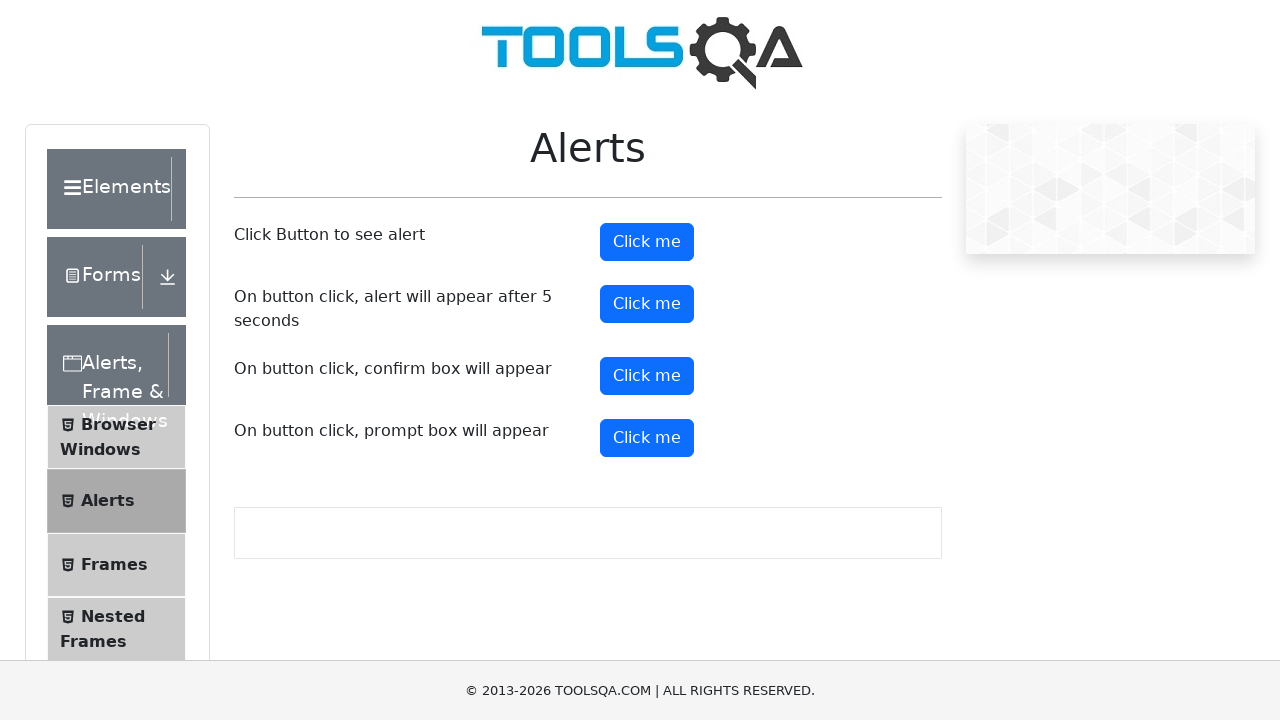

Clicked prompt button to trigger JavaScript alert at (647, 438) on button#promtButton
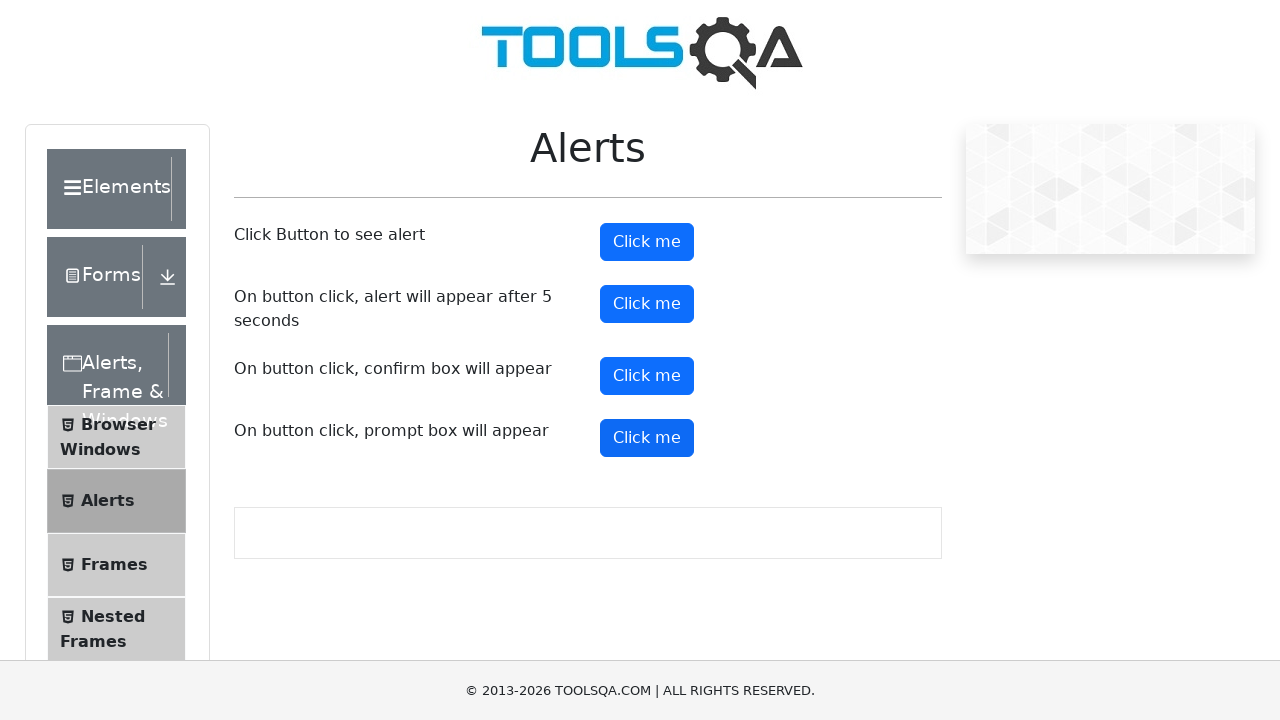

Set up dialog handler to accept prompt with text 'Shakeel'
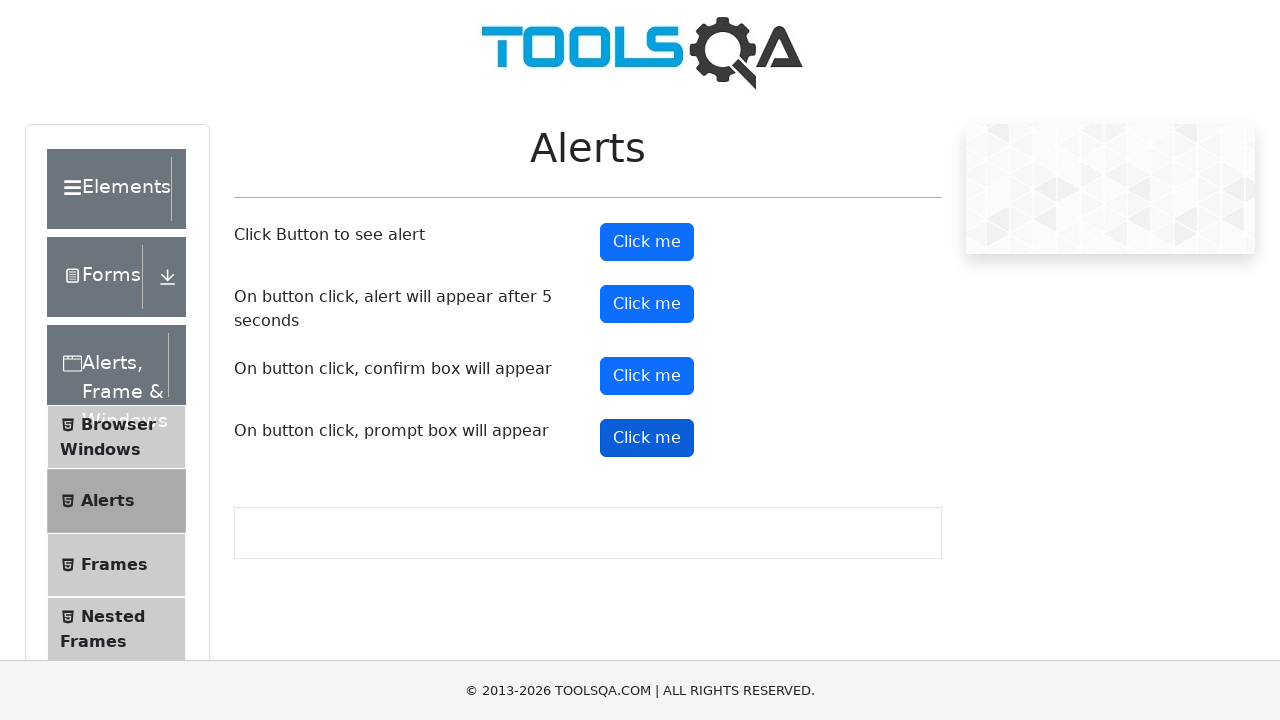

Configured dialog handler function to accept prompt with 'Shakeel'
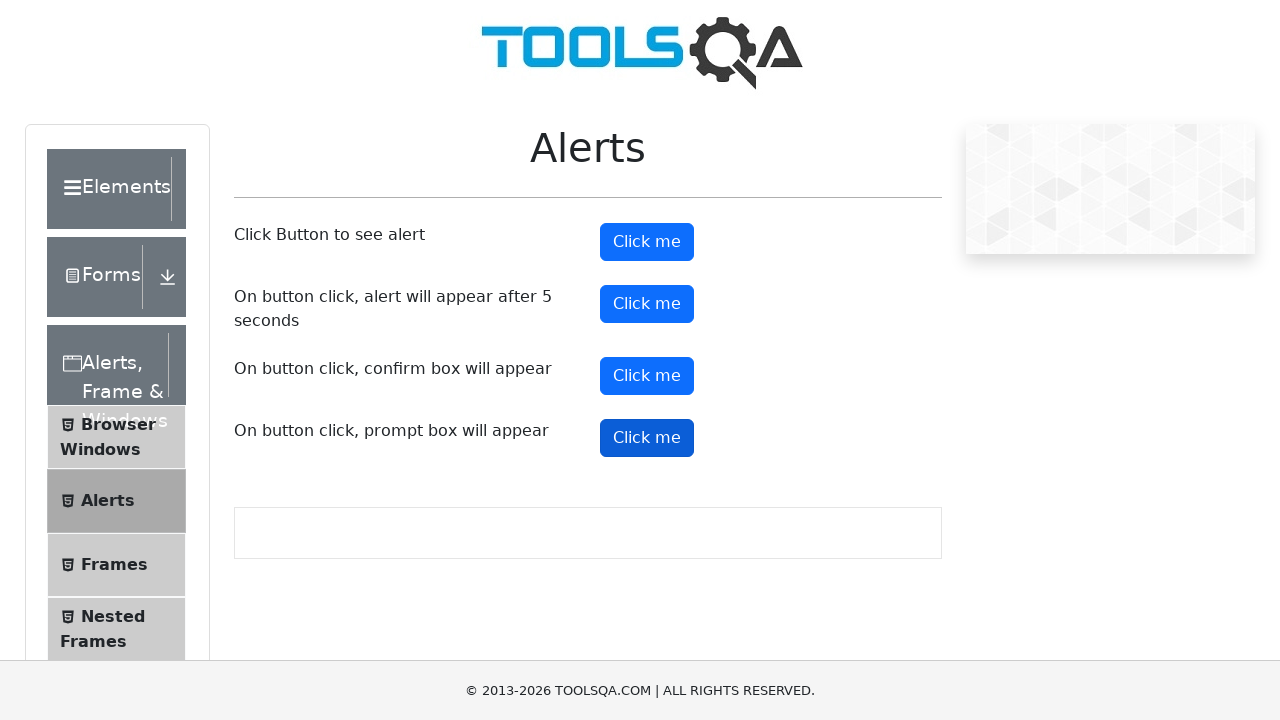

Clicked prompt button to trigger JavaScript prompt alert at (647, 438) on button#promtButton
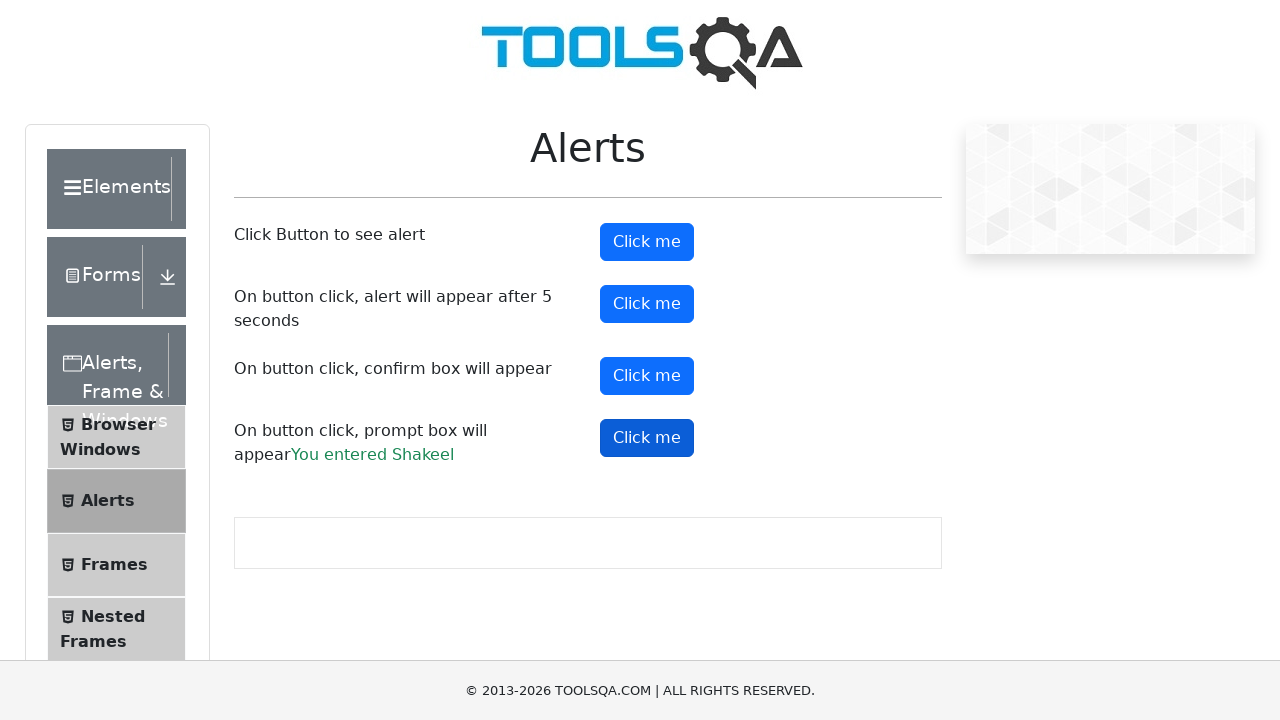

Waited for dialog to be processed and handled
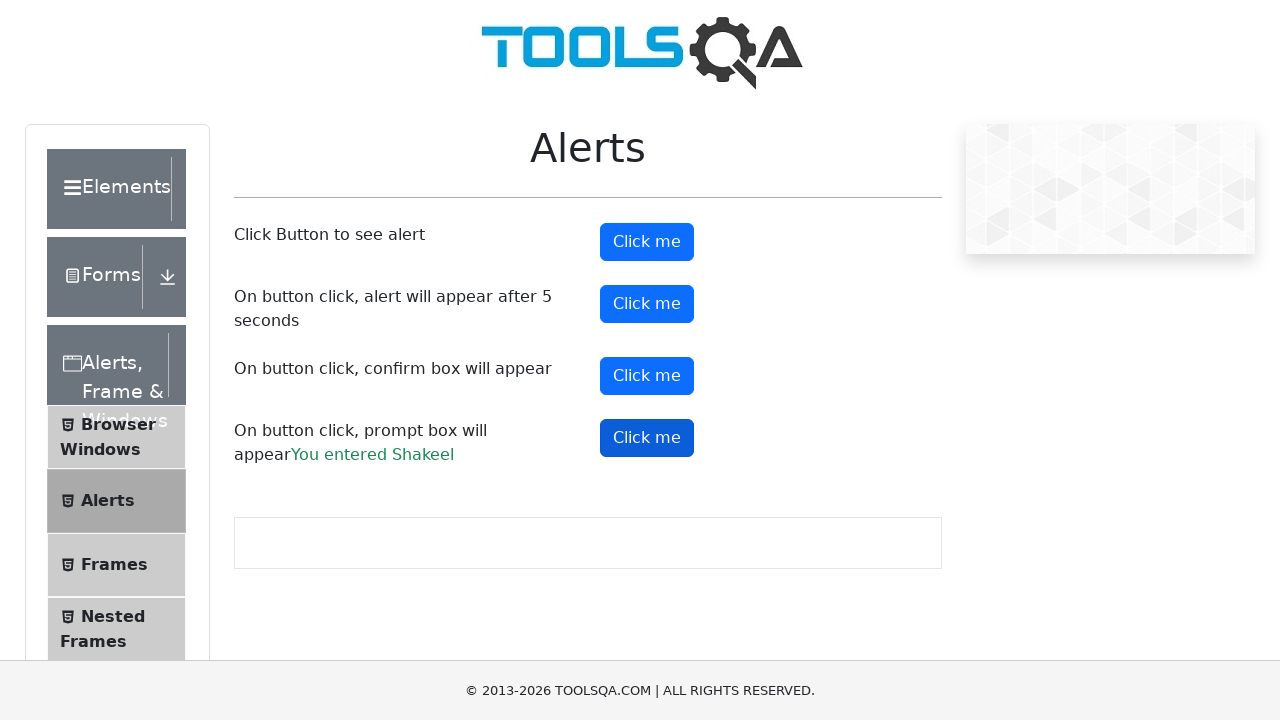

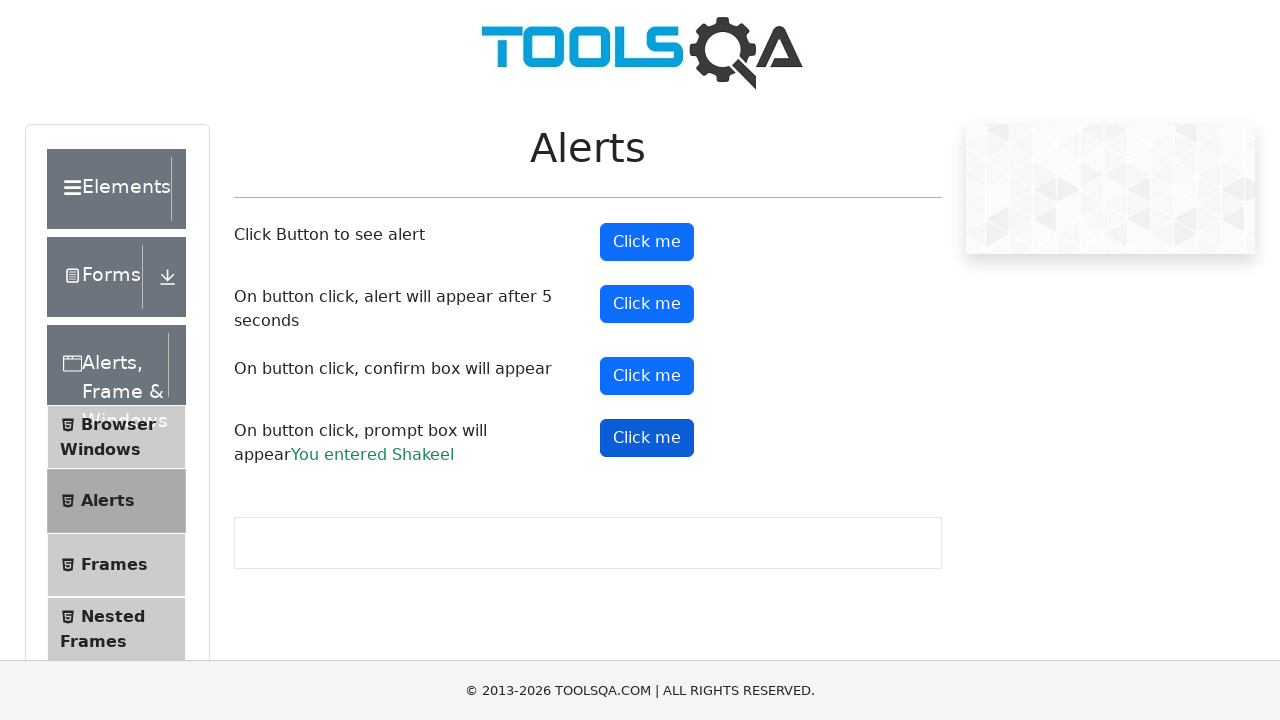